Tests browser window handling by clicking a link that opens a new window, switching to it, verifying content loads, closing the new window, and switching back to the original window to verify its content.

Starting URL: https://the-internet.herokuapp.com/iframe

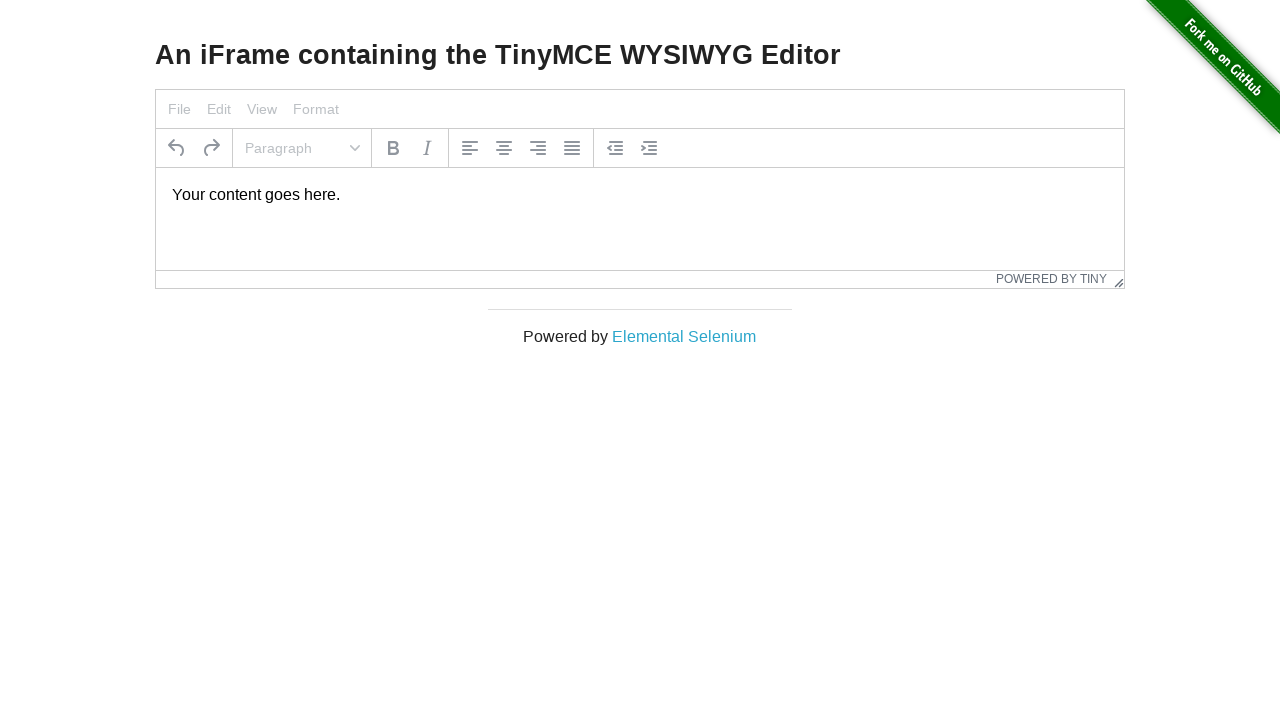

Waited for Elemental Selenium link to become visible
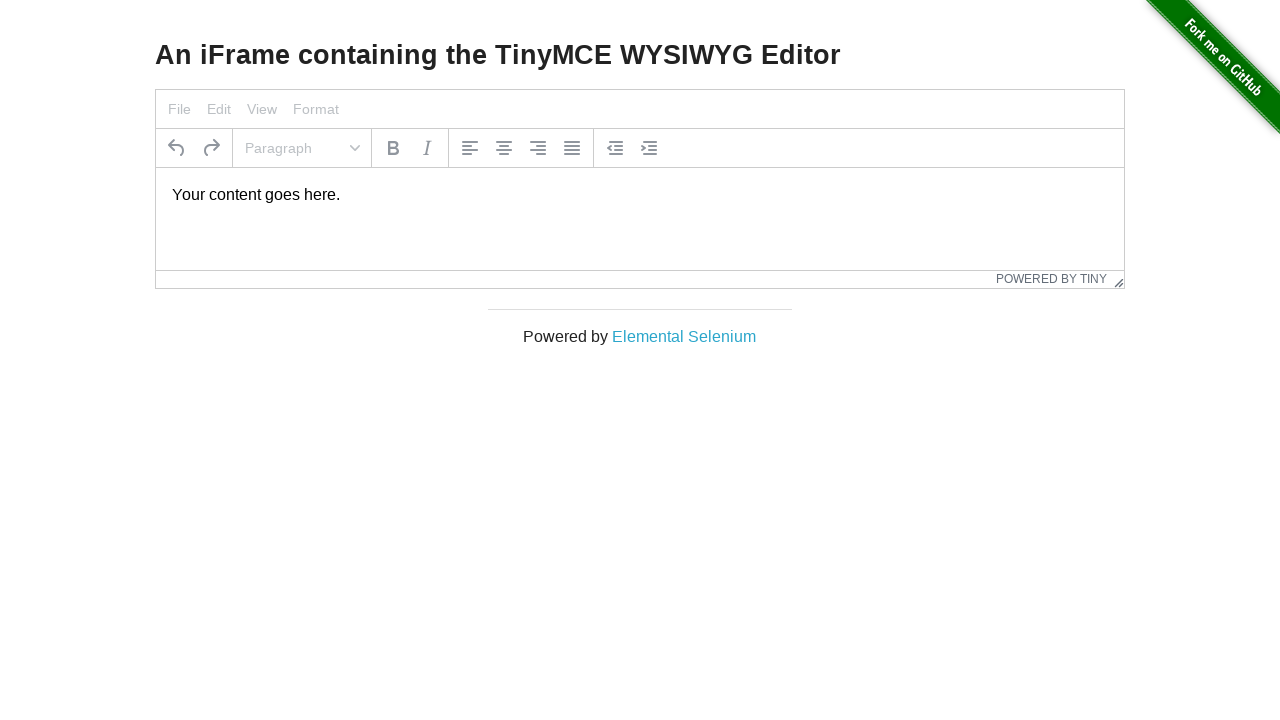

Clicked Elemental Selenium link to open new window at (684, 336) on xpath=/html/body/div[3]/div/div/a
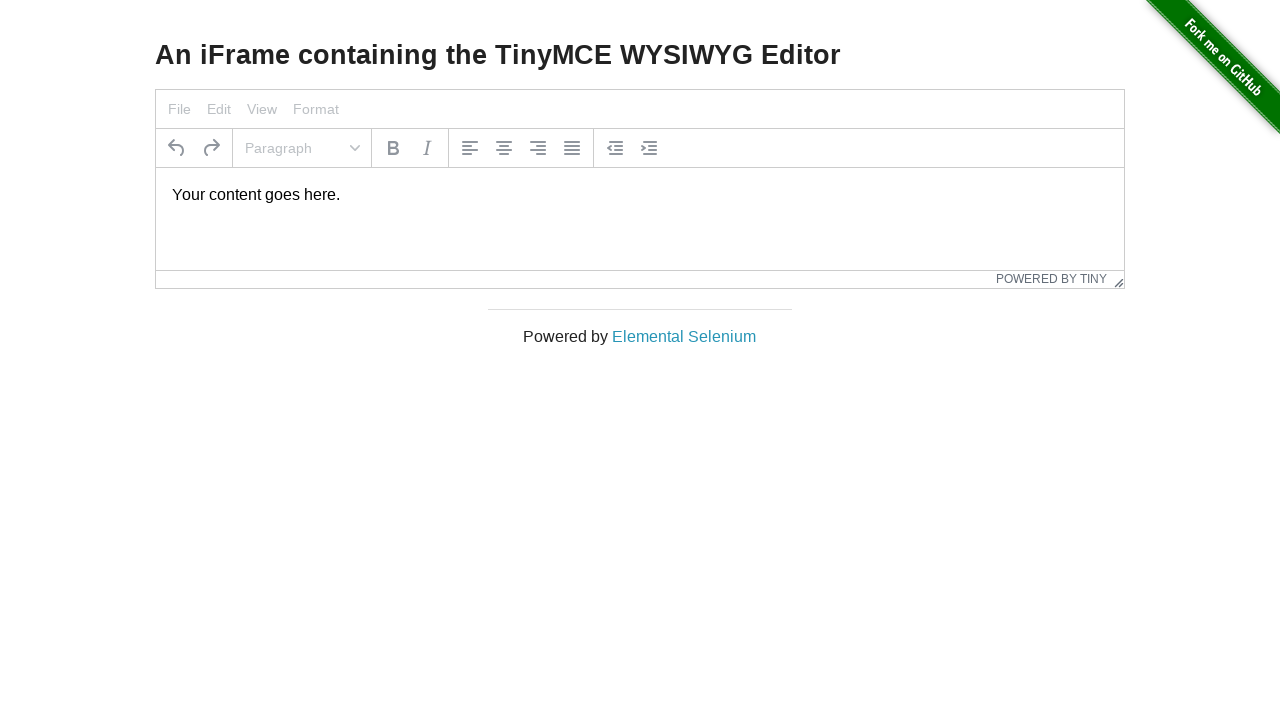

Captured new page object after window opened
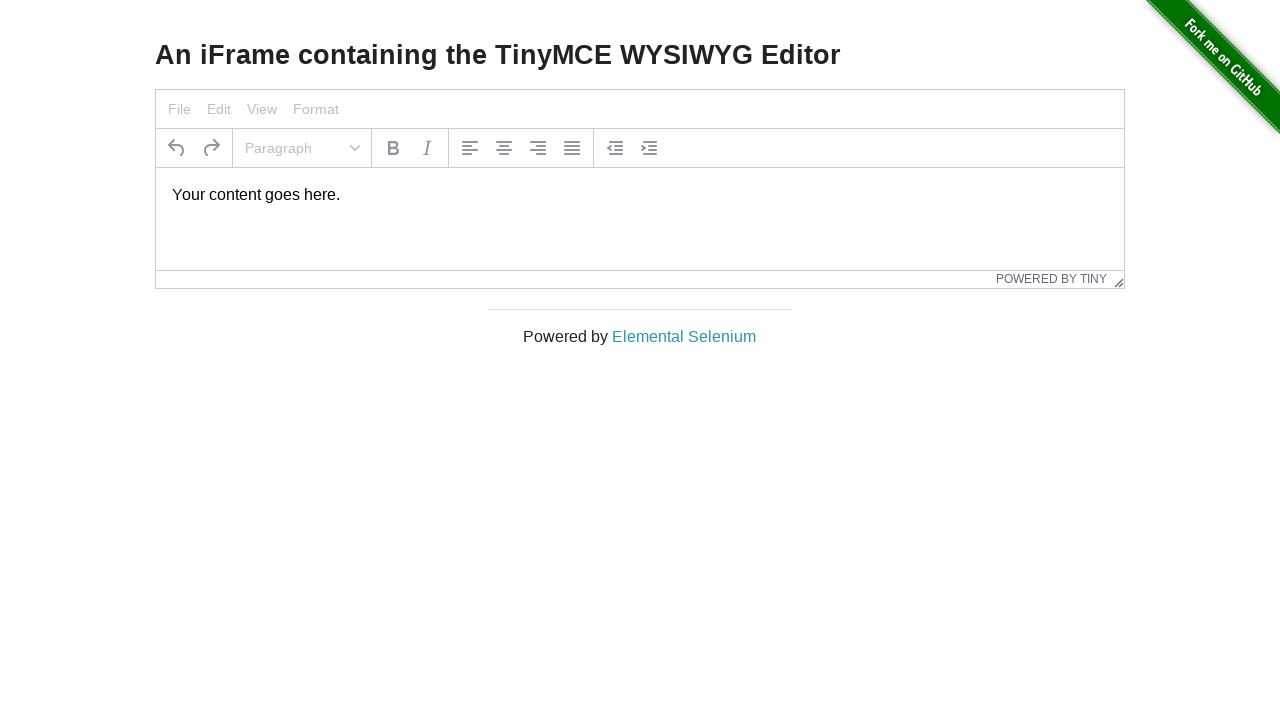

New page loaded and content verified
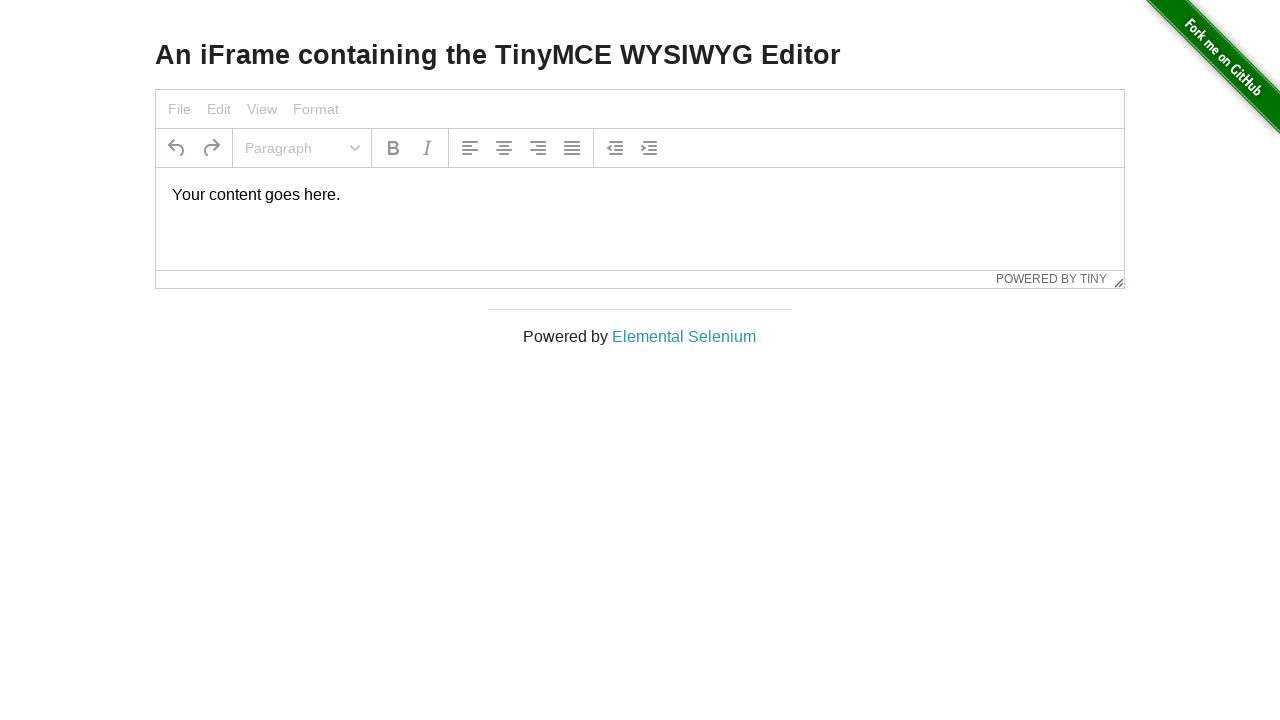

Closed new window
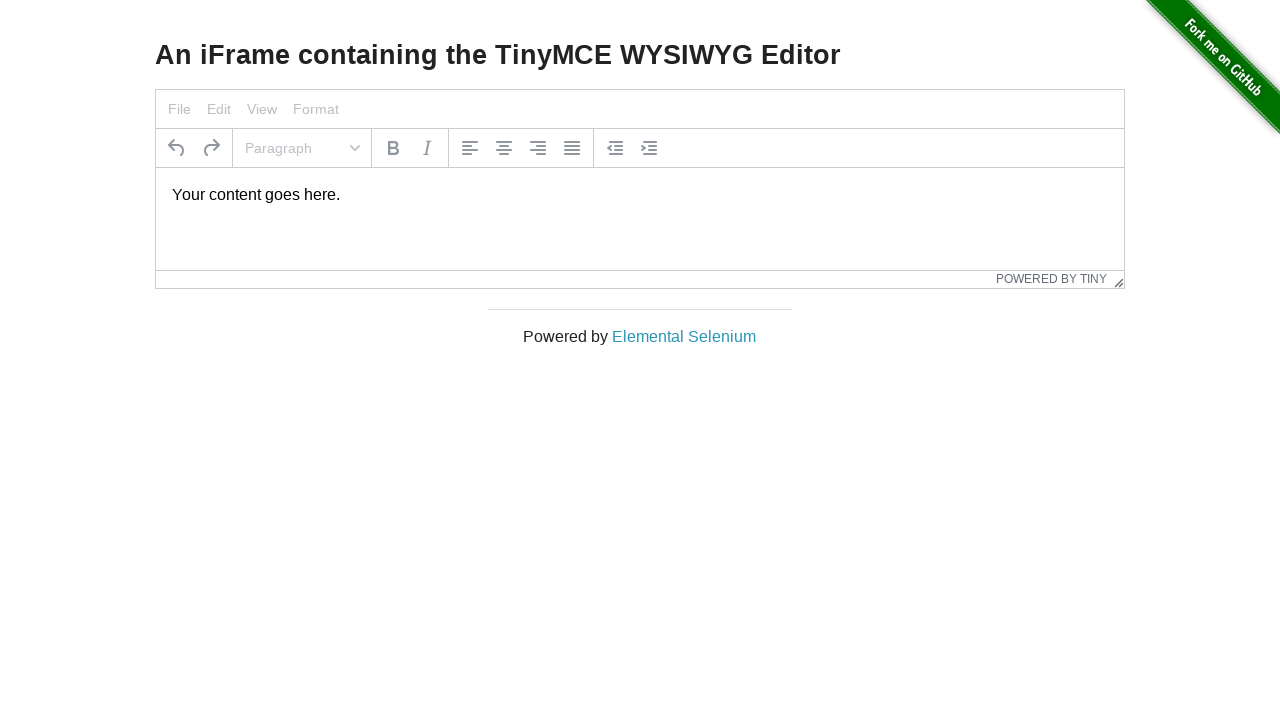

Waited for original page content (.example h3) to be visible
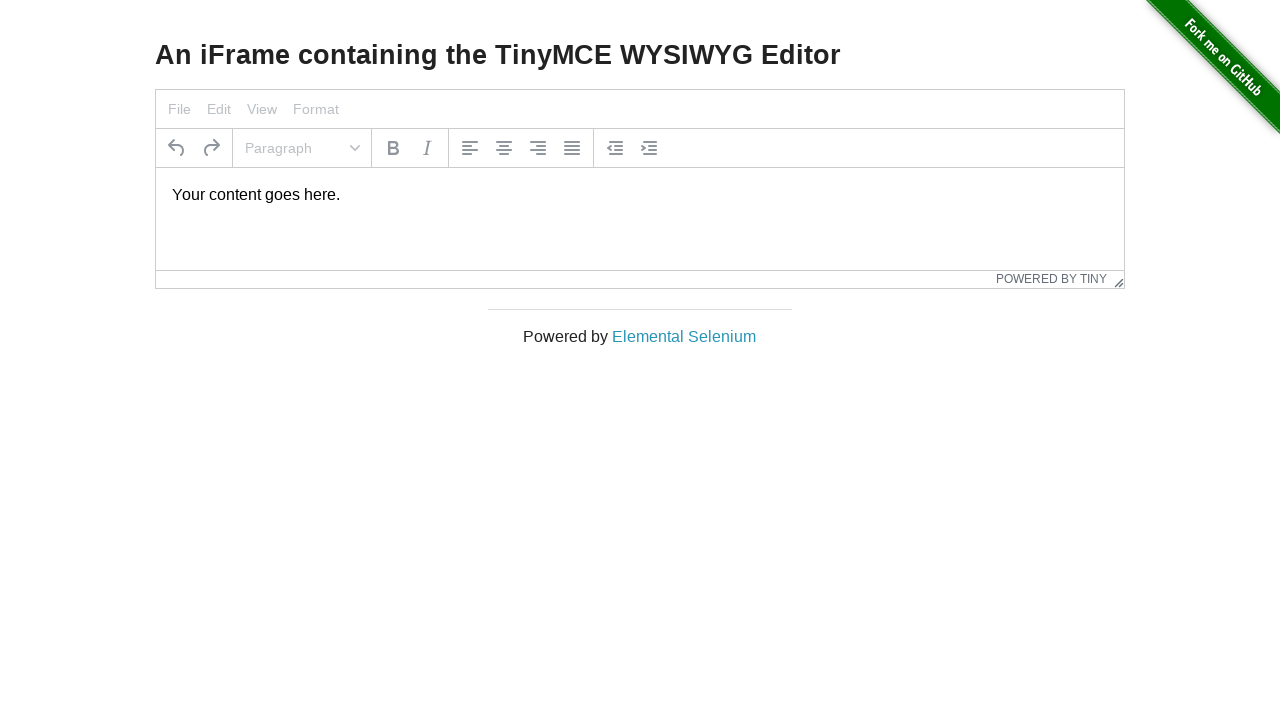

Retrieved header text: 'An iFrame containing the TinyMCE WYSIWYG Editor'
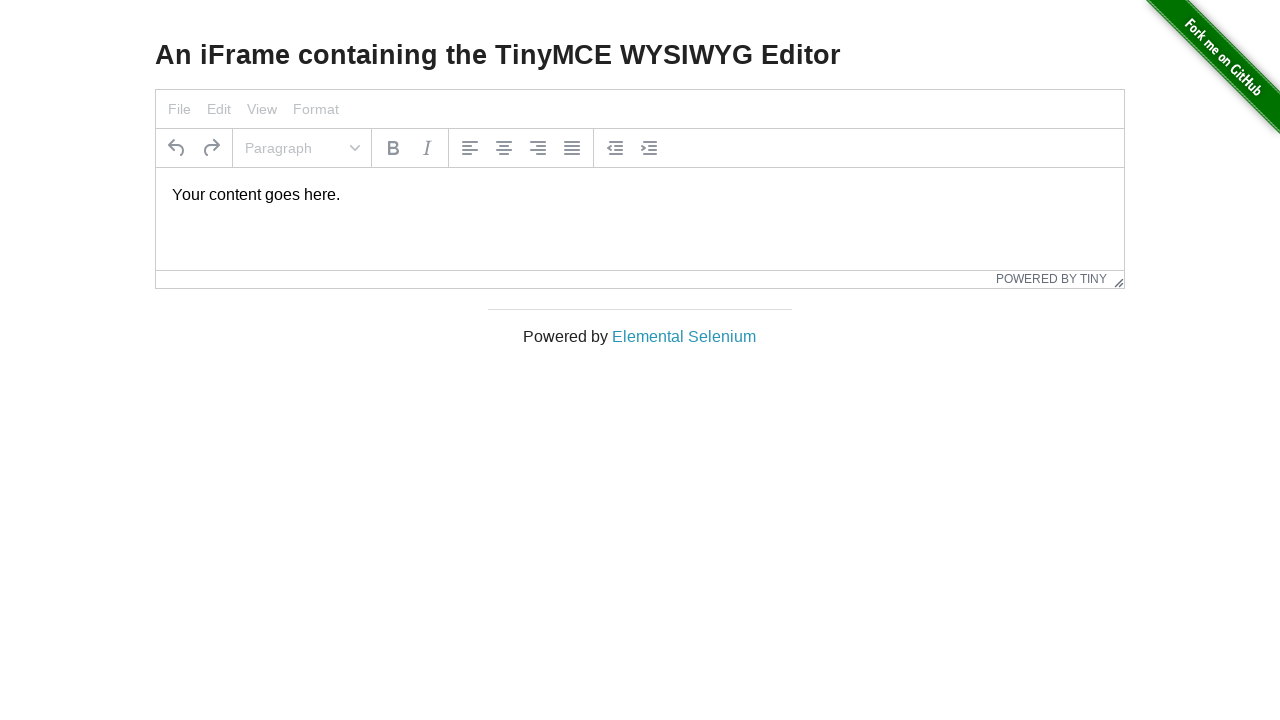

Verified header text matches expected value 'An iFrame containing the TinyMCE WYSIWYG Editor'
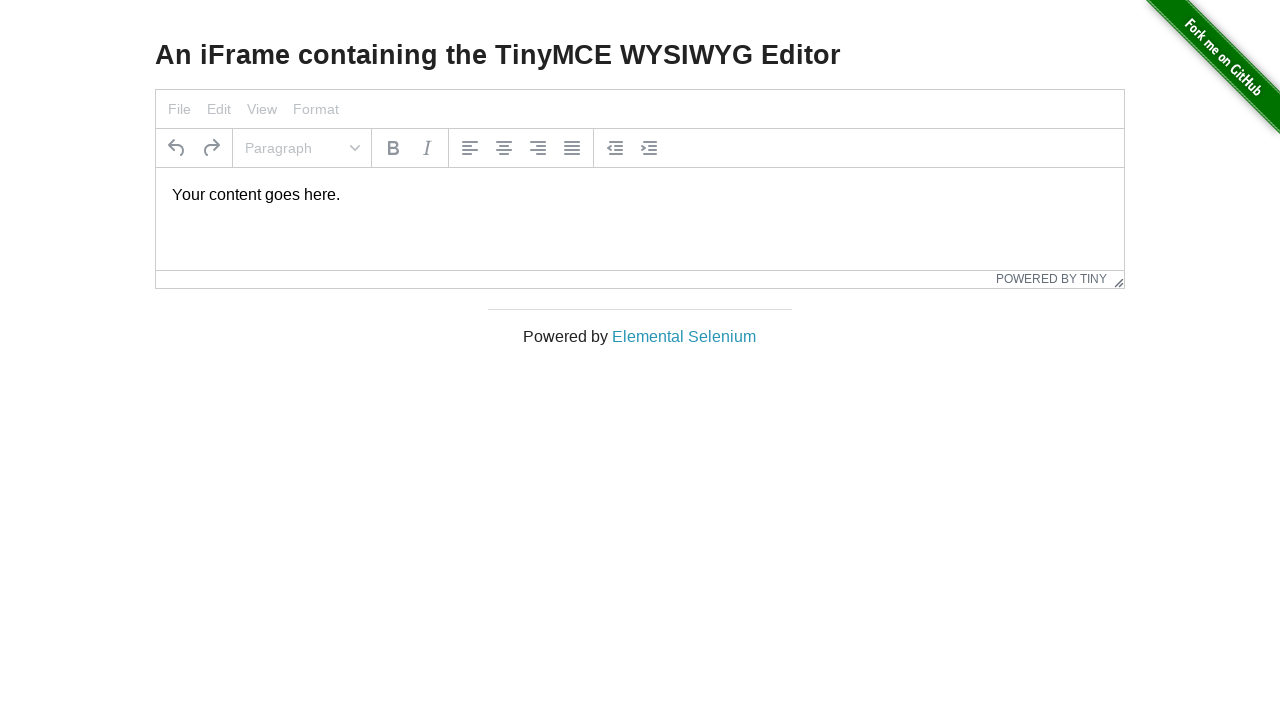

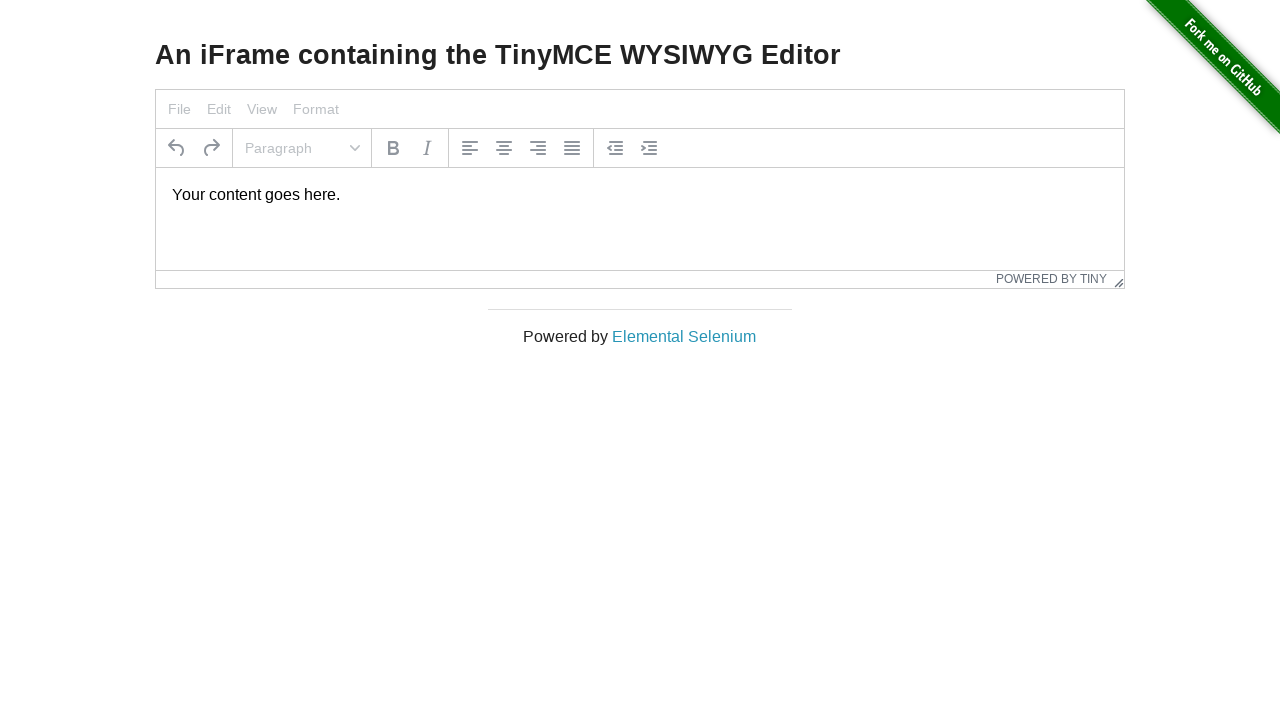